Tests that entered text is trimmed when editing a todo item.

Starting URL: https://demo.playwright.dev/todomvc

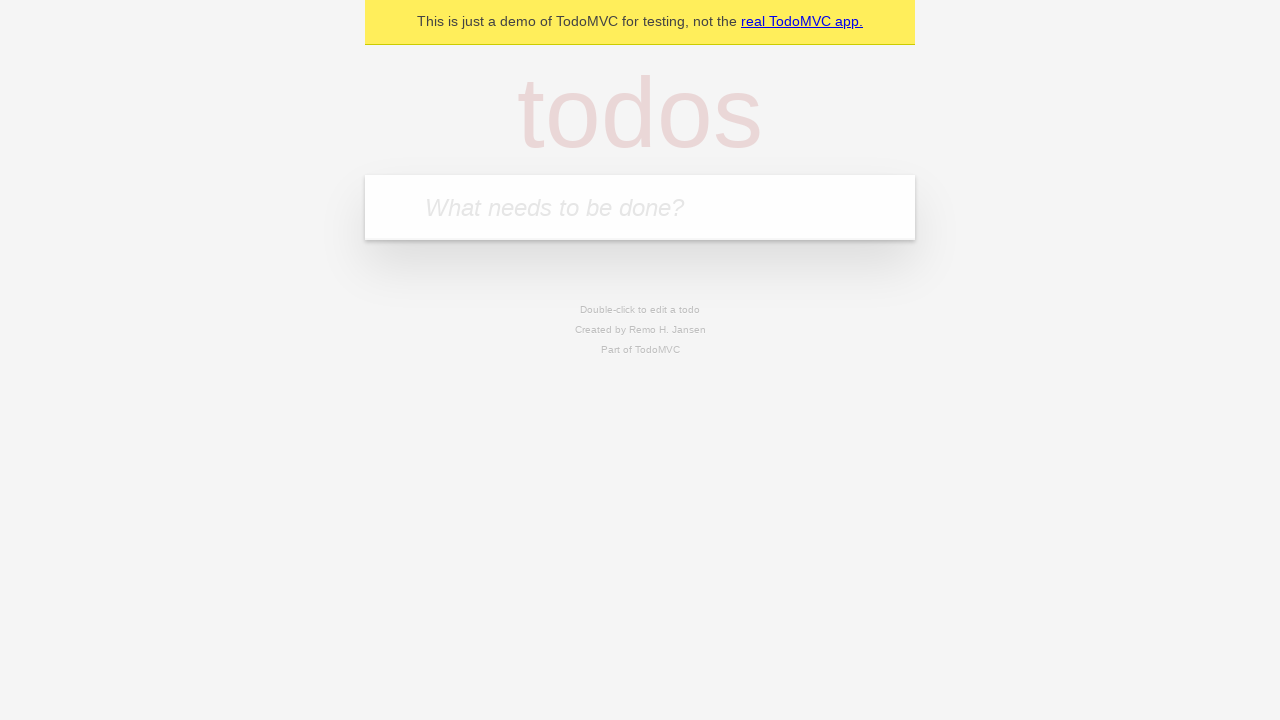

Filled todo input with 'buy some cheese' on internal:attr=[placeholder="What needs to be done?"i]
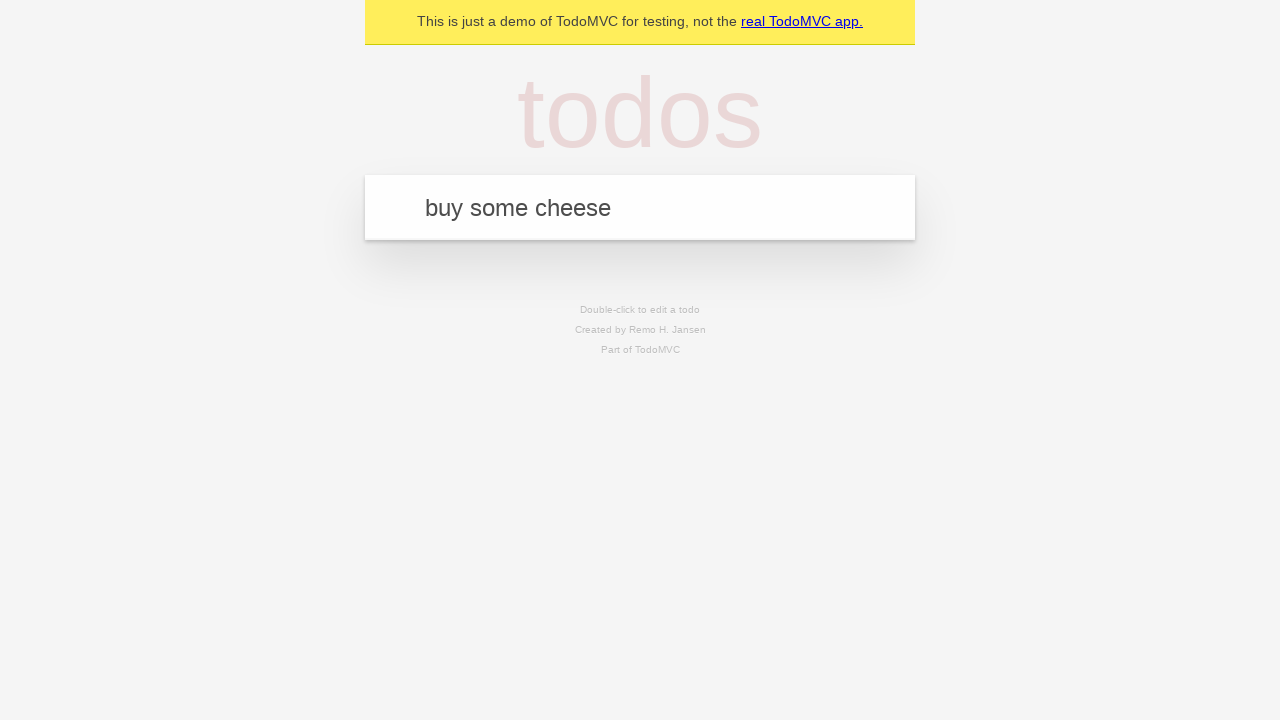

Pressed Enter to create first todo on internal:attr=[placeholder="What needs to be done?"i]
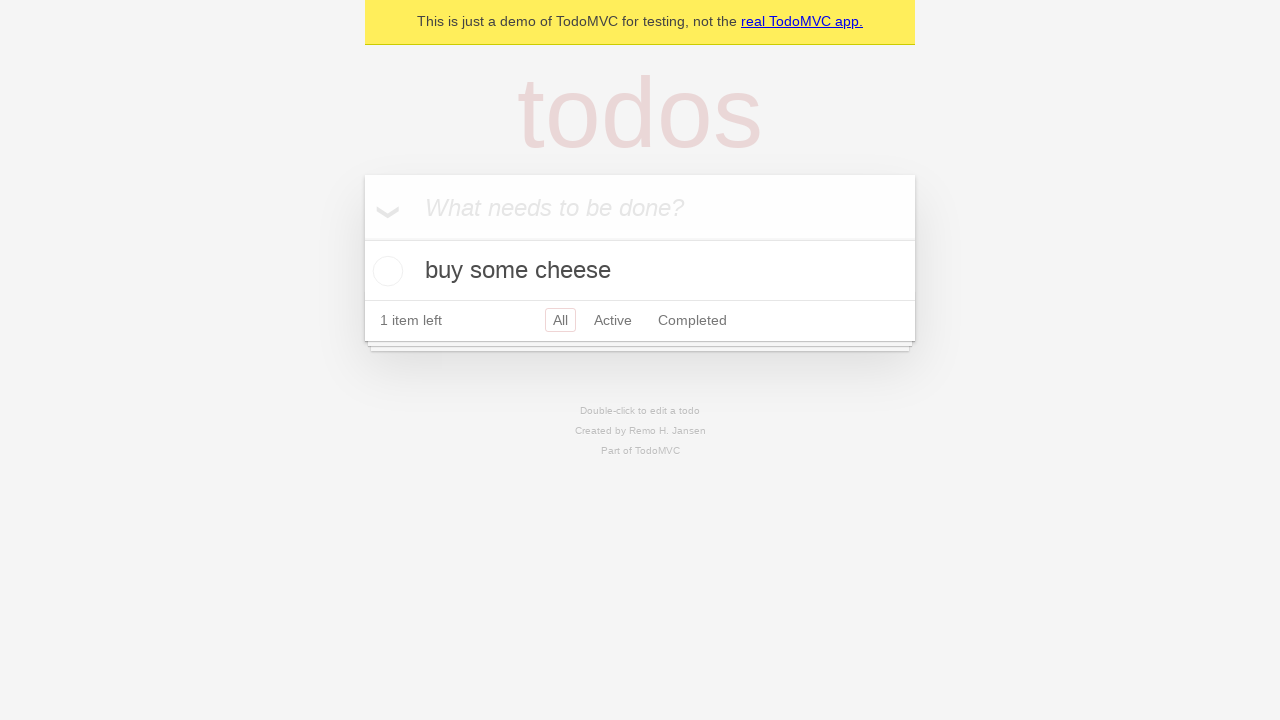

Filled todo input with 'feed the cat' on internal:attr=[placeholder="What needs to be done?"i]
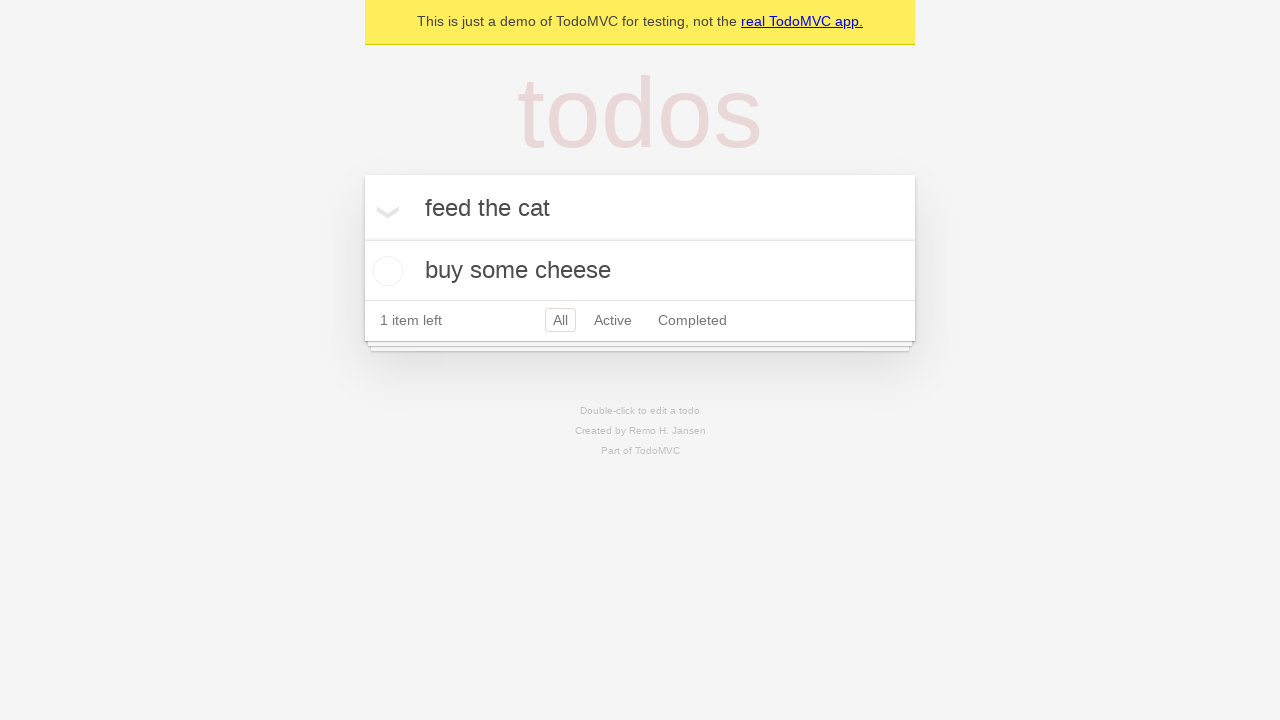

Pressed Enter to create second todo on internal:attr=[placeholder="What needs to be done?"i]
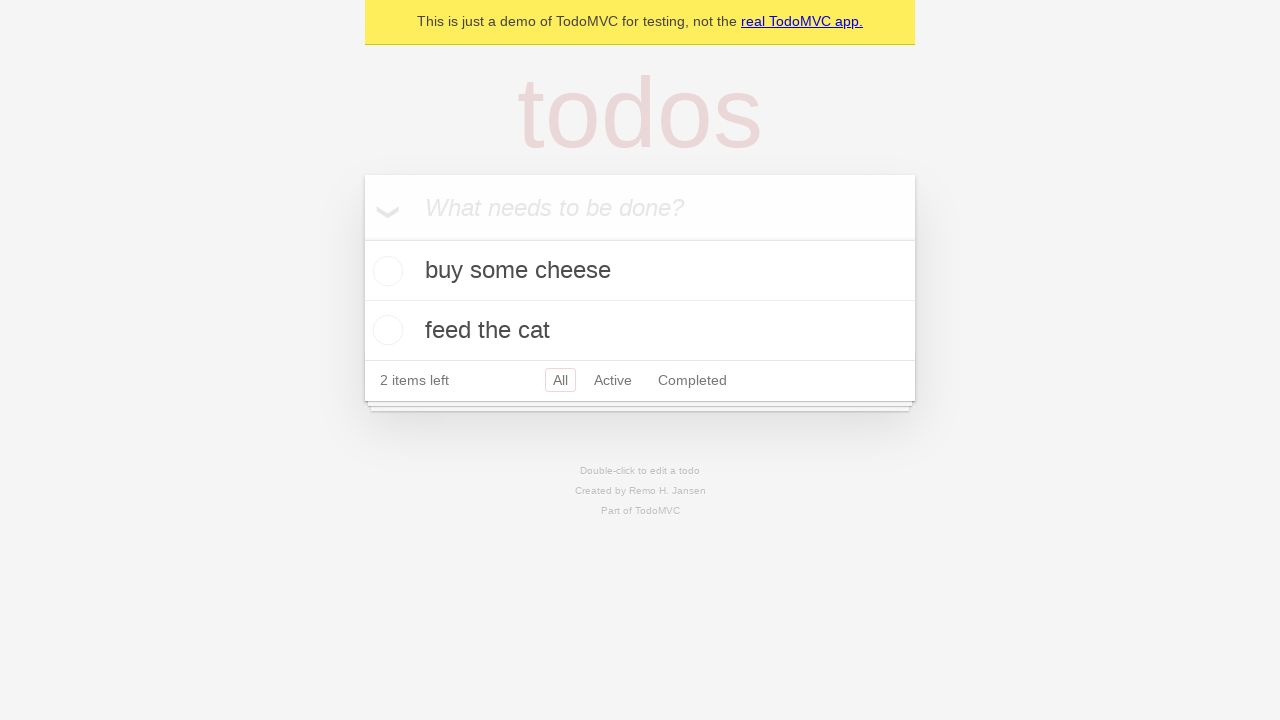

Filled todo input with 'book a doctors appointment' on internal:attr=[placeholder="What needs to be done?"i]
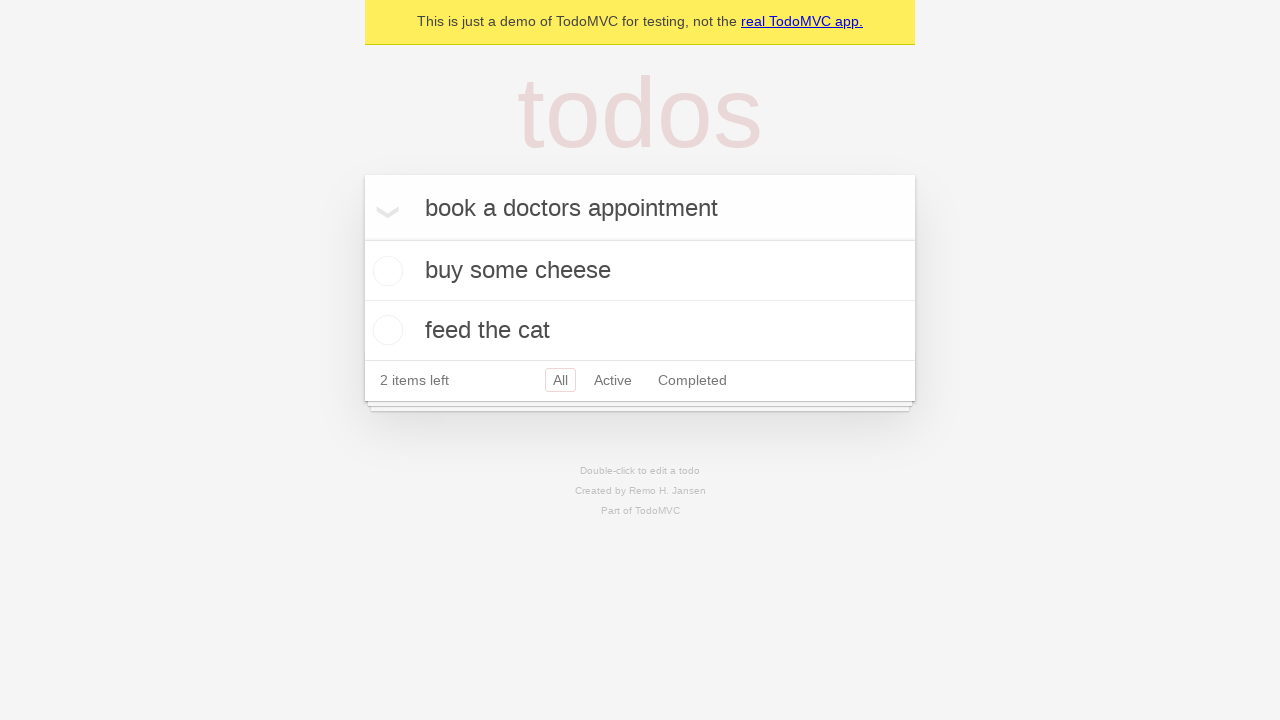

Pressed Enter to create third todo on internal:attr=[placeholder="What needs to be done?"i]
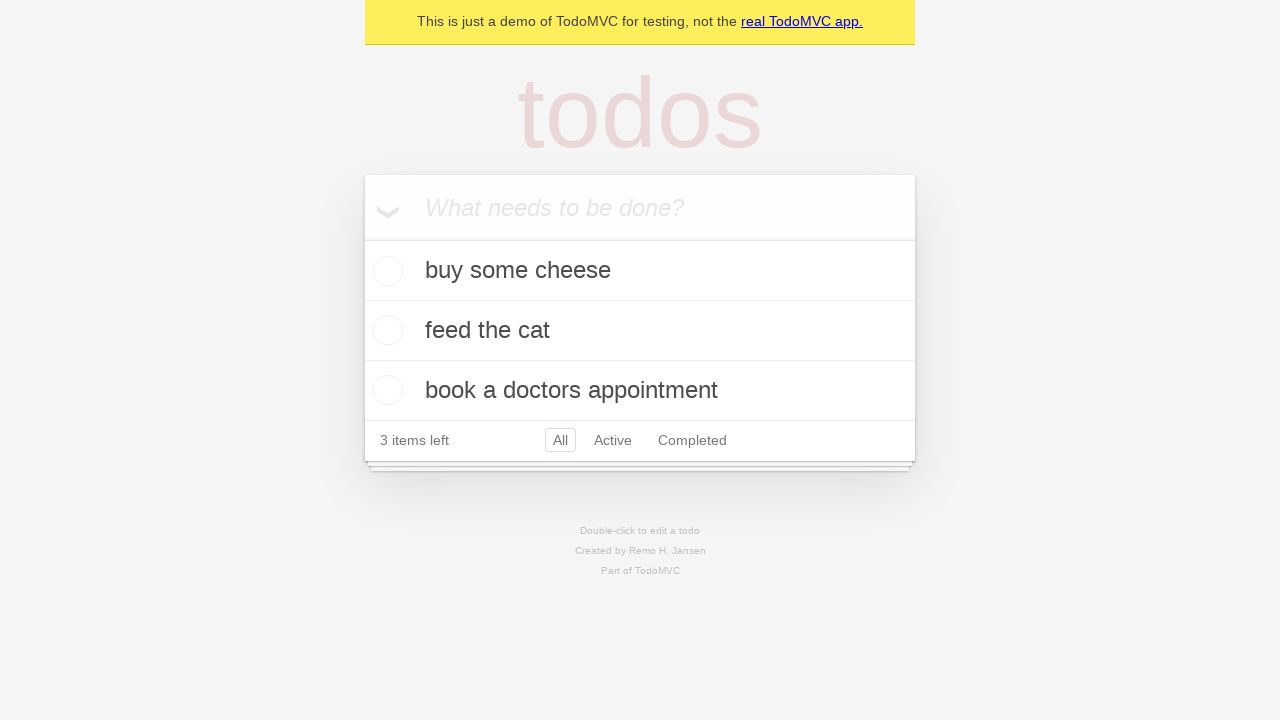

Double-clicked second todo item to enter edit mode at (640, 331) on internal:testid=[data-testid="todo-item"s] >> nth=1
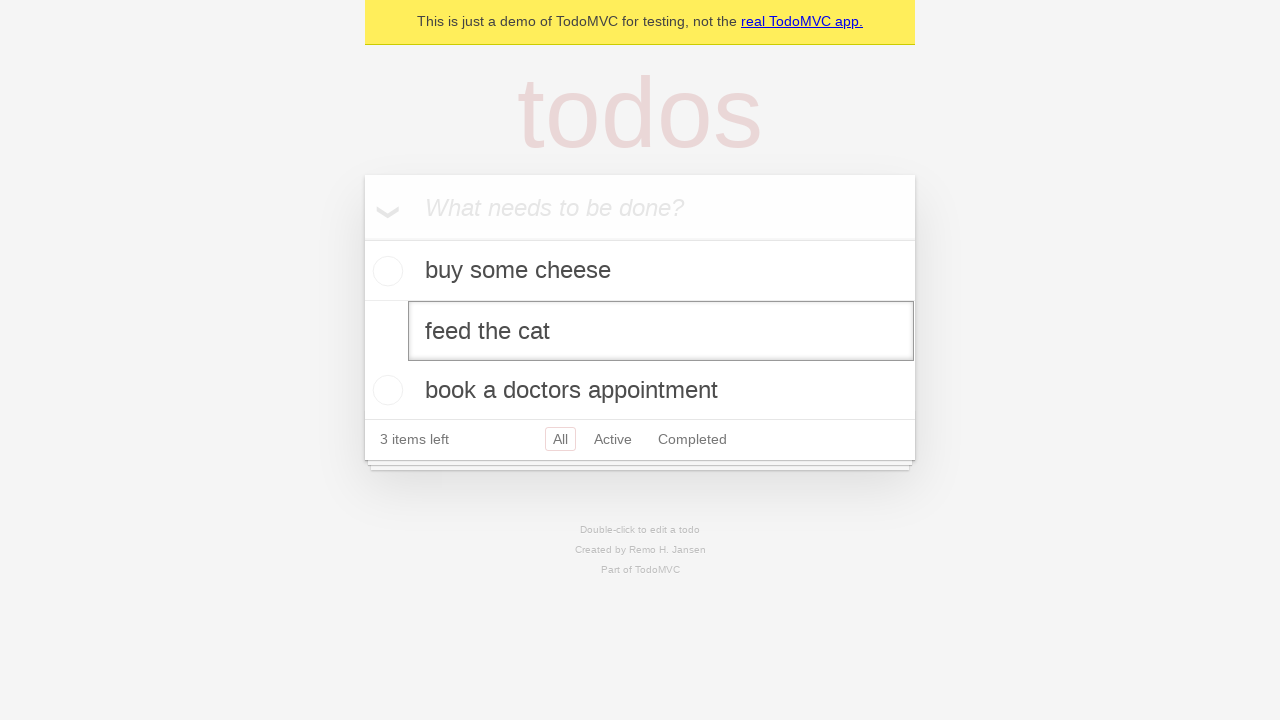

Filled edit field with text containing leading and trailing spaces on internal:testid=[data-testid="todo-item"s] >> nth=1 >> internal:role=textbox[nam
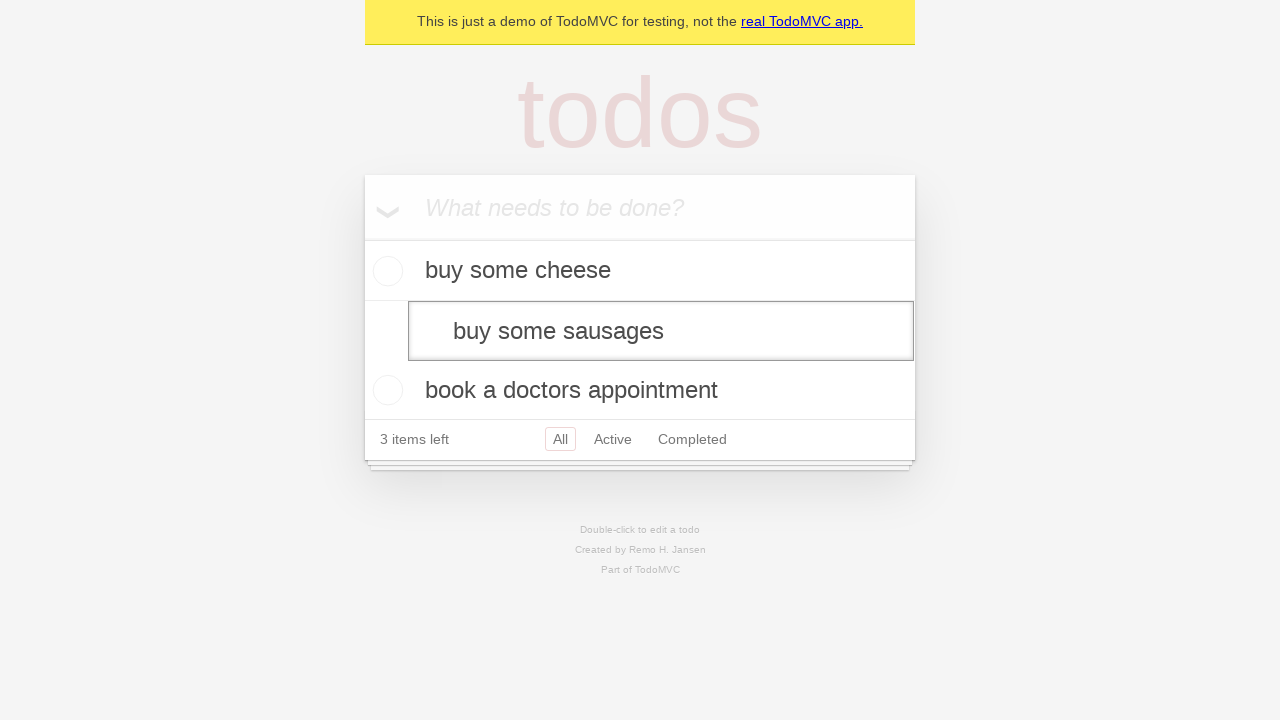

Pressed Enter to save edited todo item with trimmed text on internal:testid=[data-testid="todo-item"s] >> nth=1 >> internal:role=textbox[nam
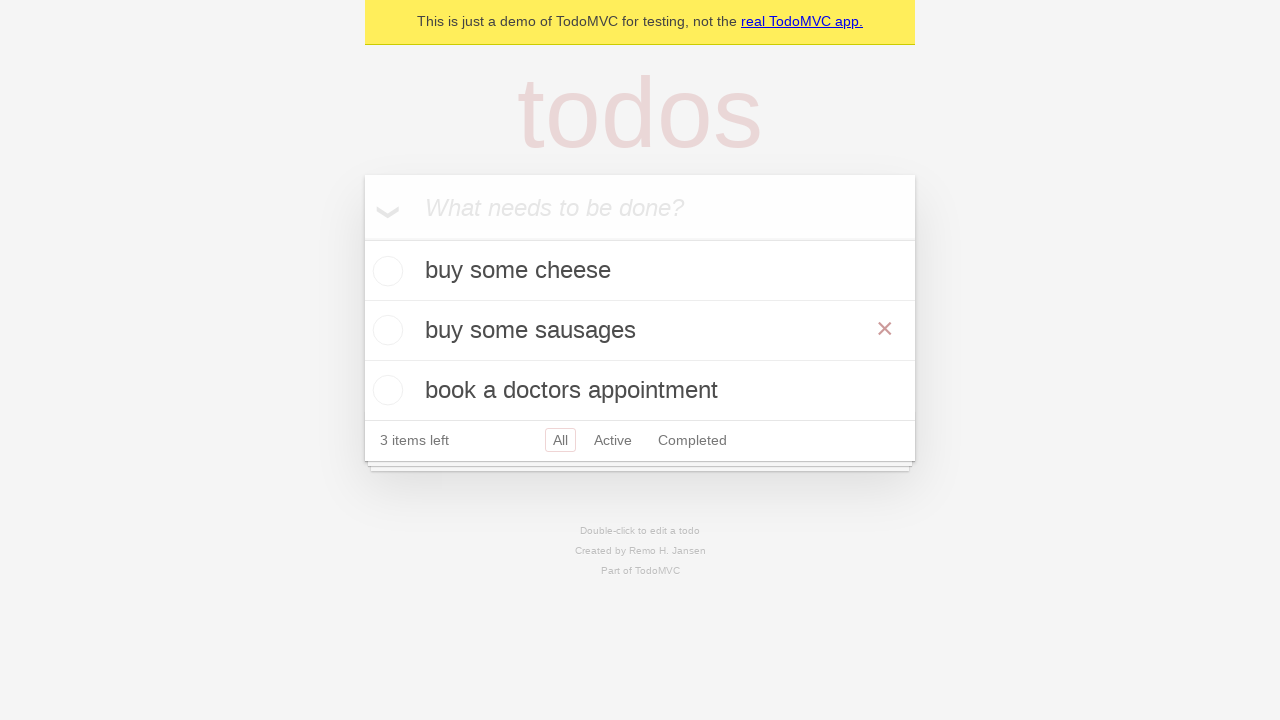

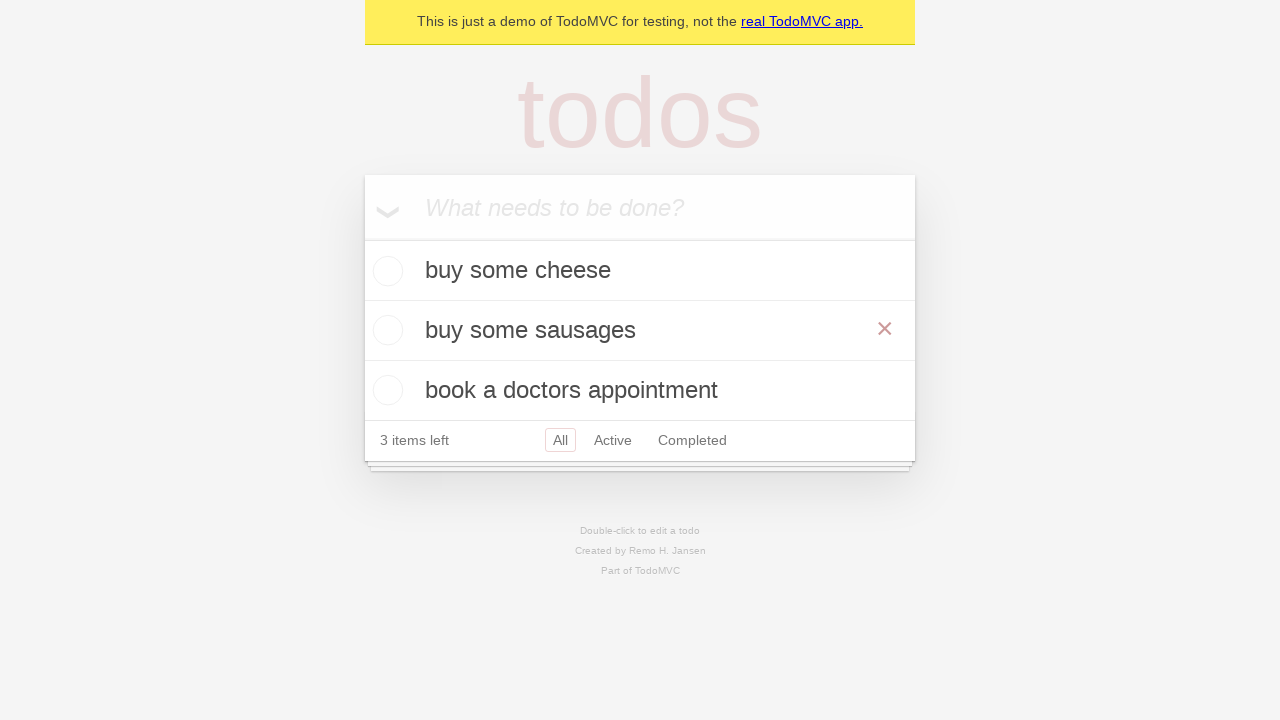